Tests a web form by entering text into a field and submitting the form, then verifies the submission message

Starting URL: https://www.selenium.dev/selenium/web/web-form.html

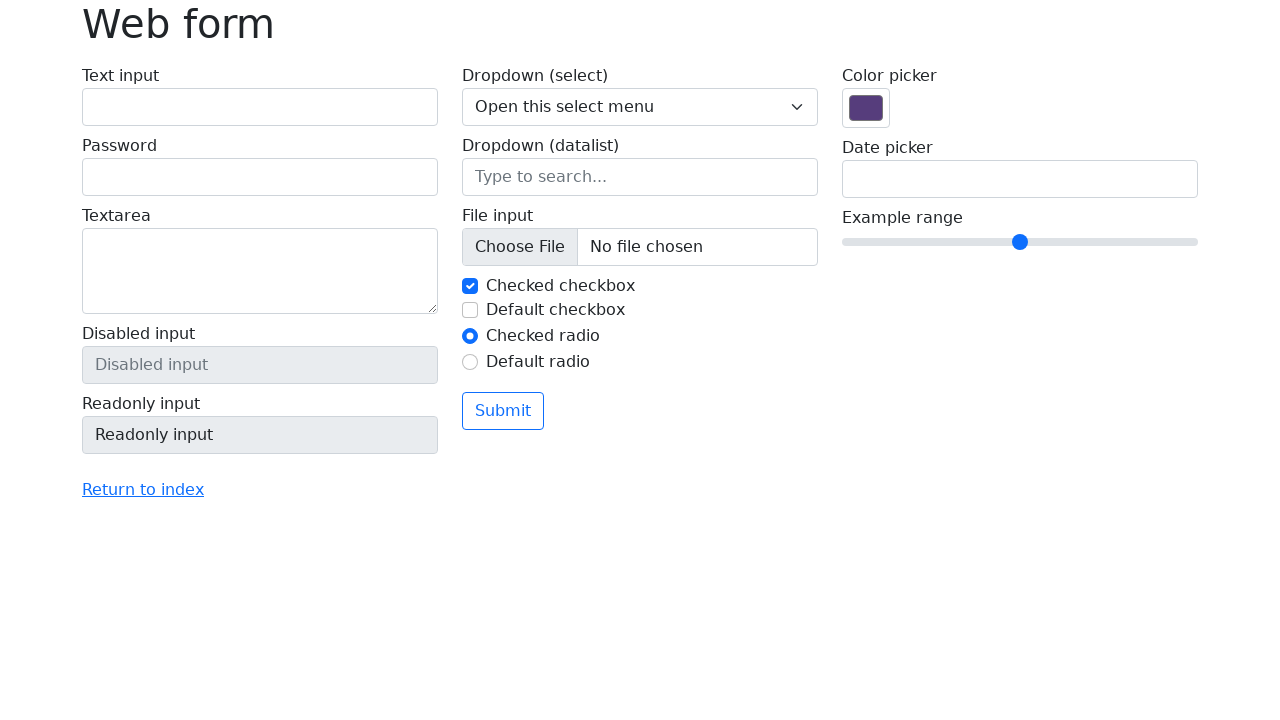

Filled text input field with 'Testing chrome' on #my-text-id
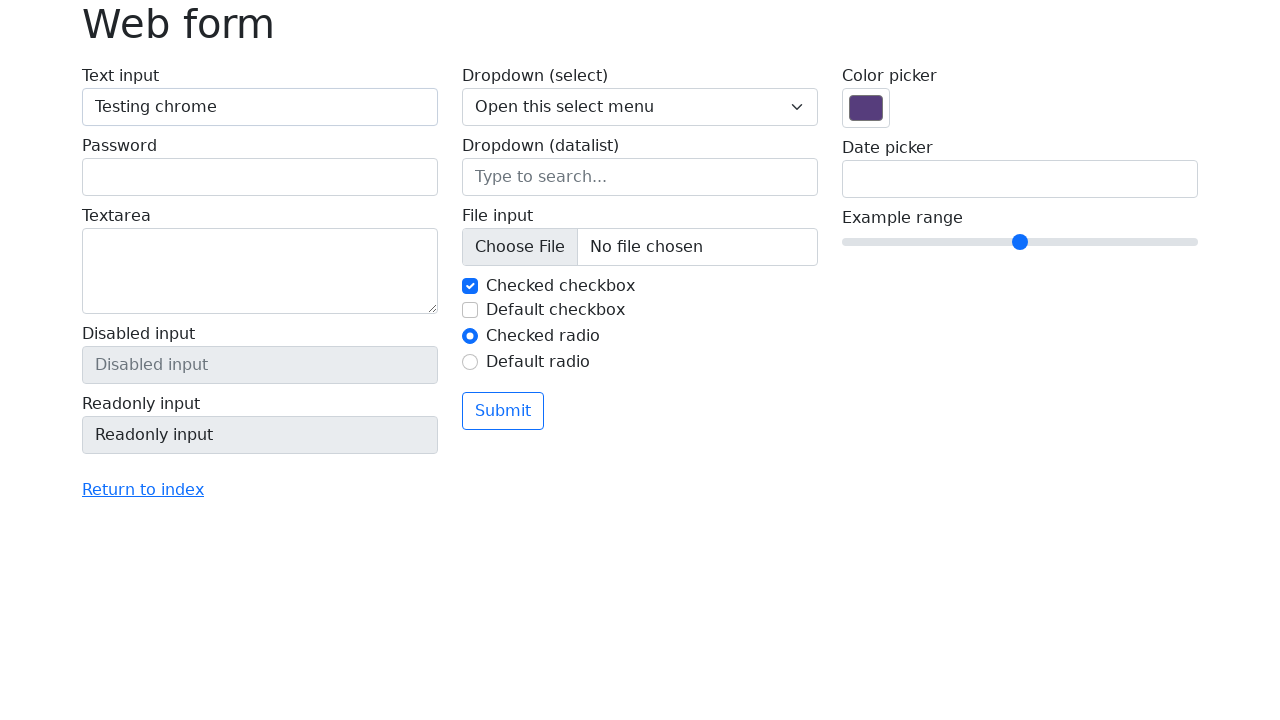

Clicked the submit button at (503, 411) on button
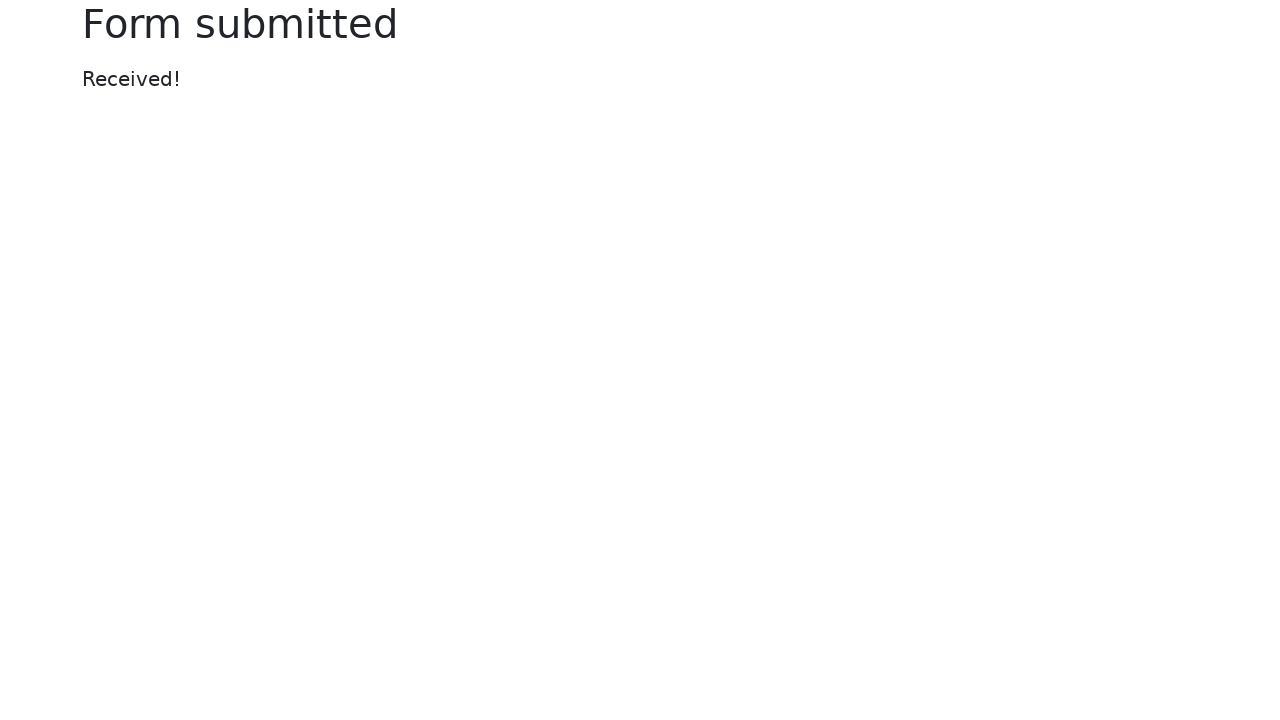

Form submission confirmation message appeared
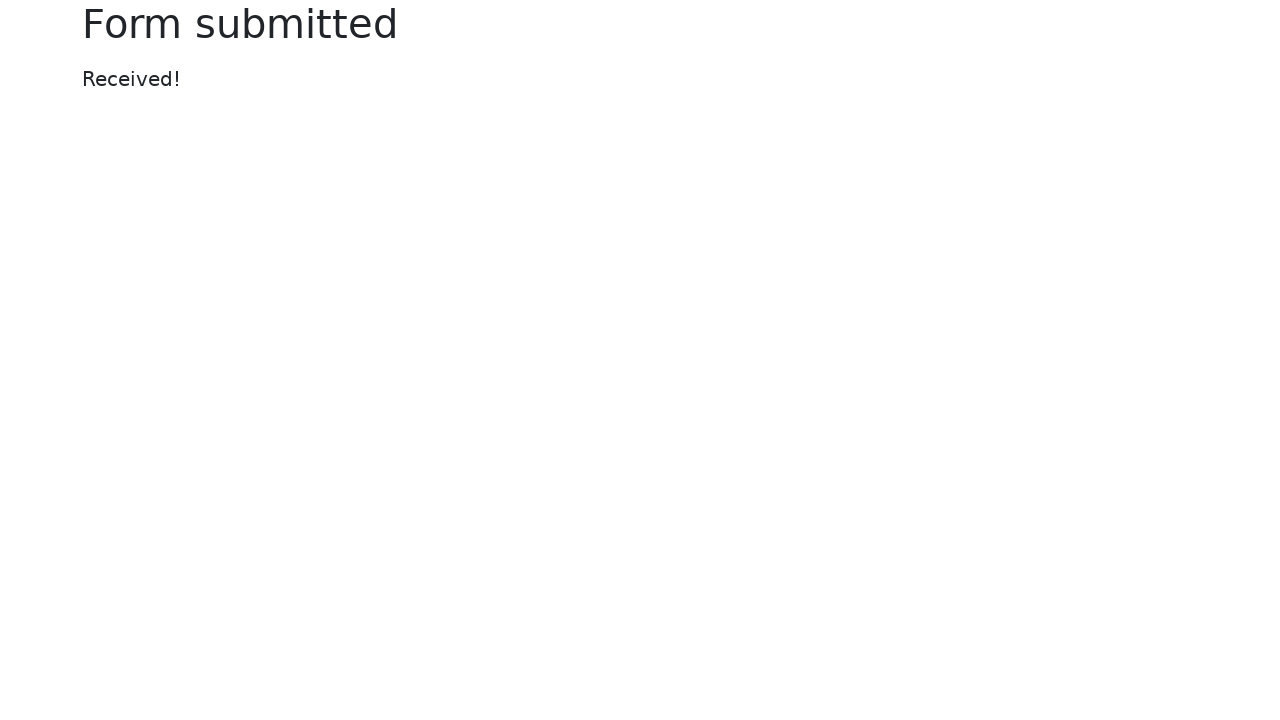

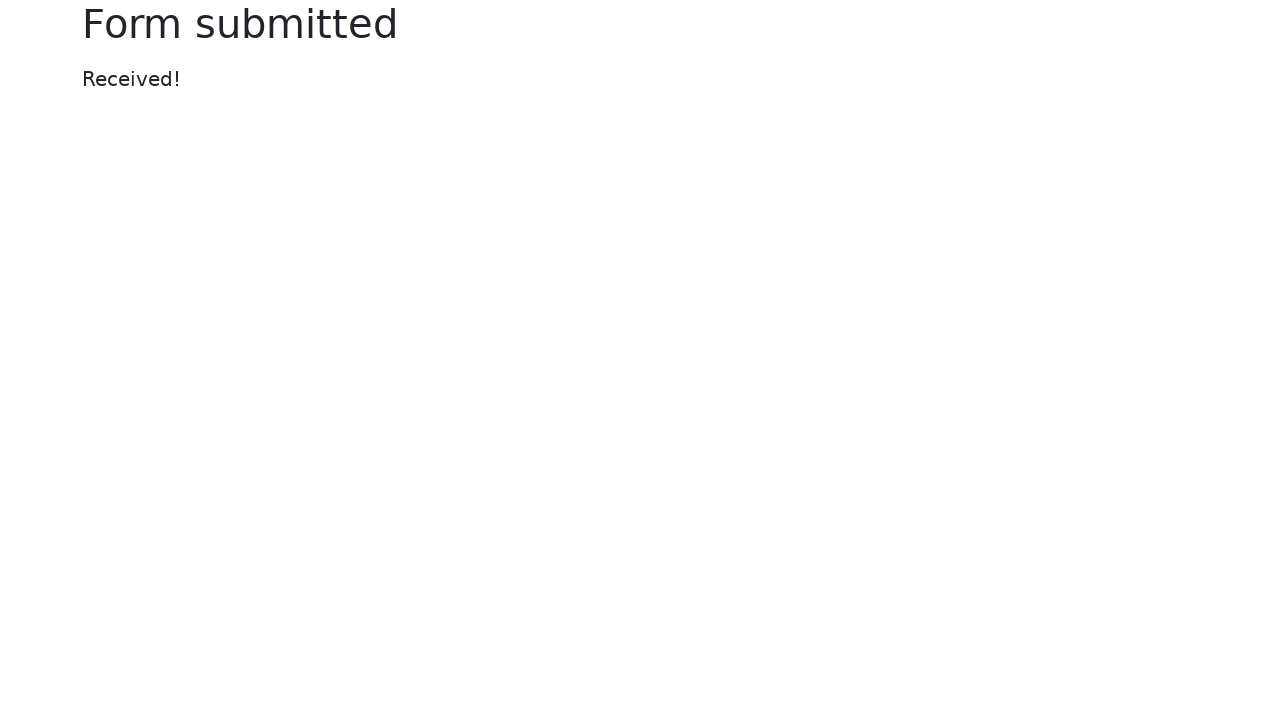